Fills out the entire feedback form with name, age, language, gender, rating, and comment, then submits and verifies all values are displayed correctly on the confirmation page

Starting URL: https://acctabootcamp.github.io/site/tasks/provide_feedback

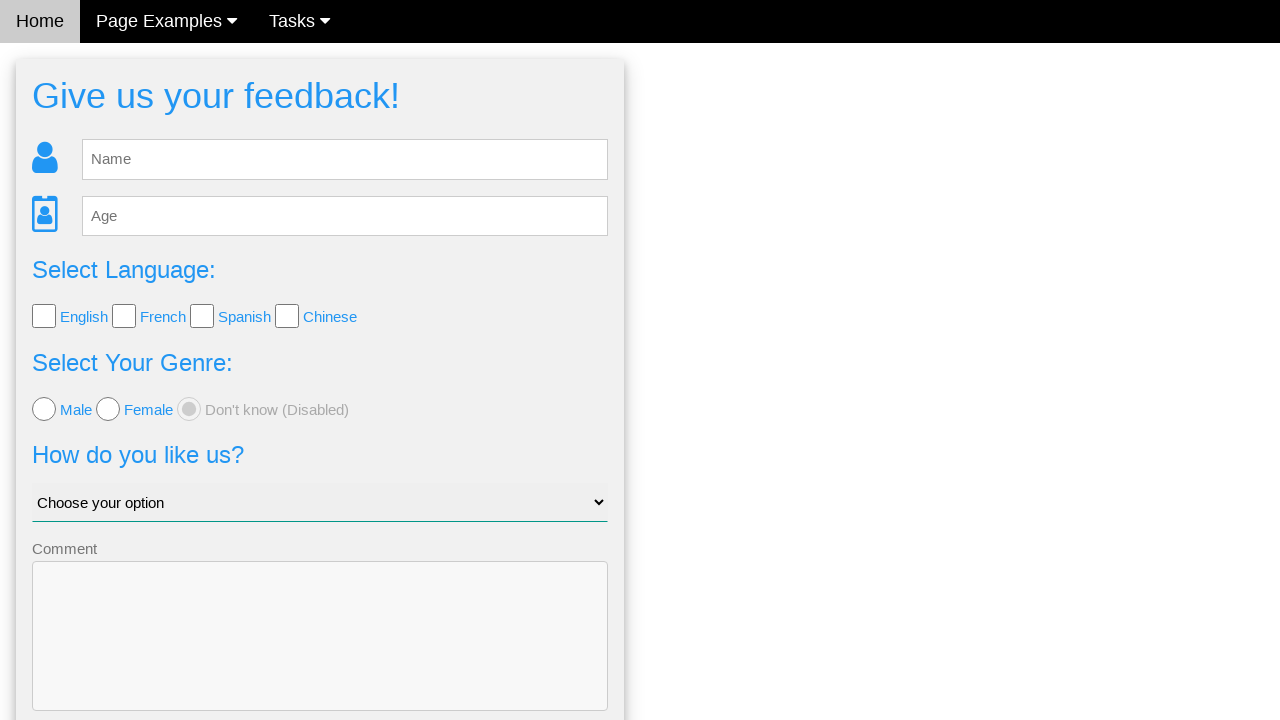

Filled name field with 'Tory' on #fb_name
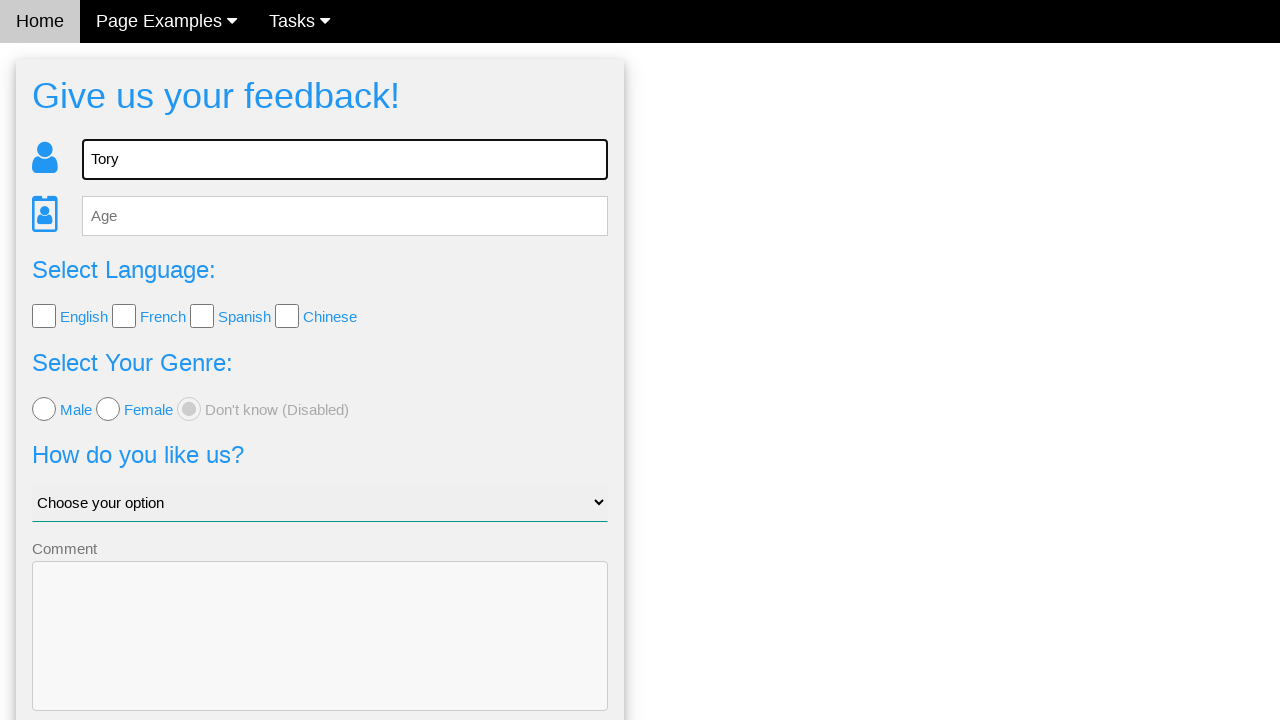

Filled age field with '21' on #fb_age
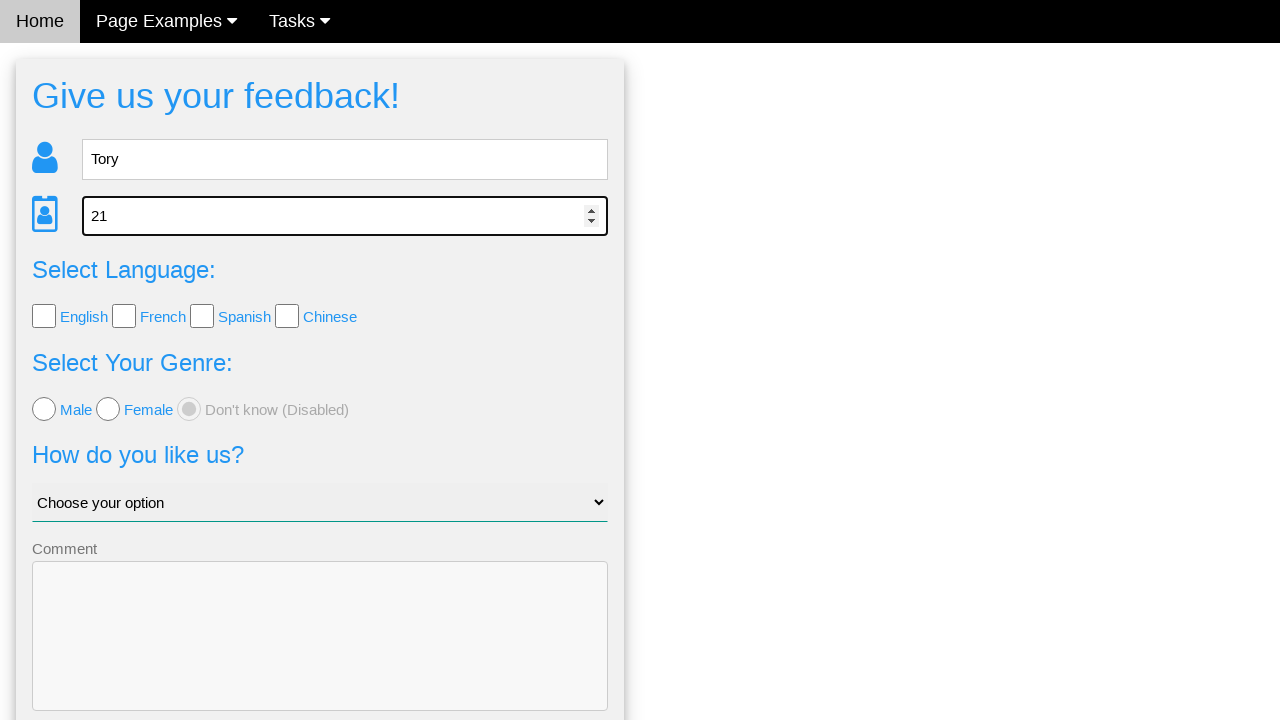

Selected French language checkbox at (124, 316) on input[value='French']
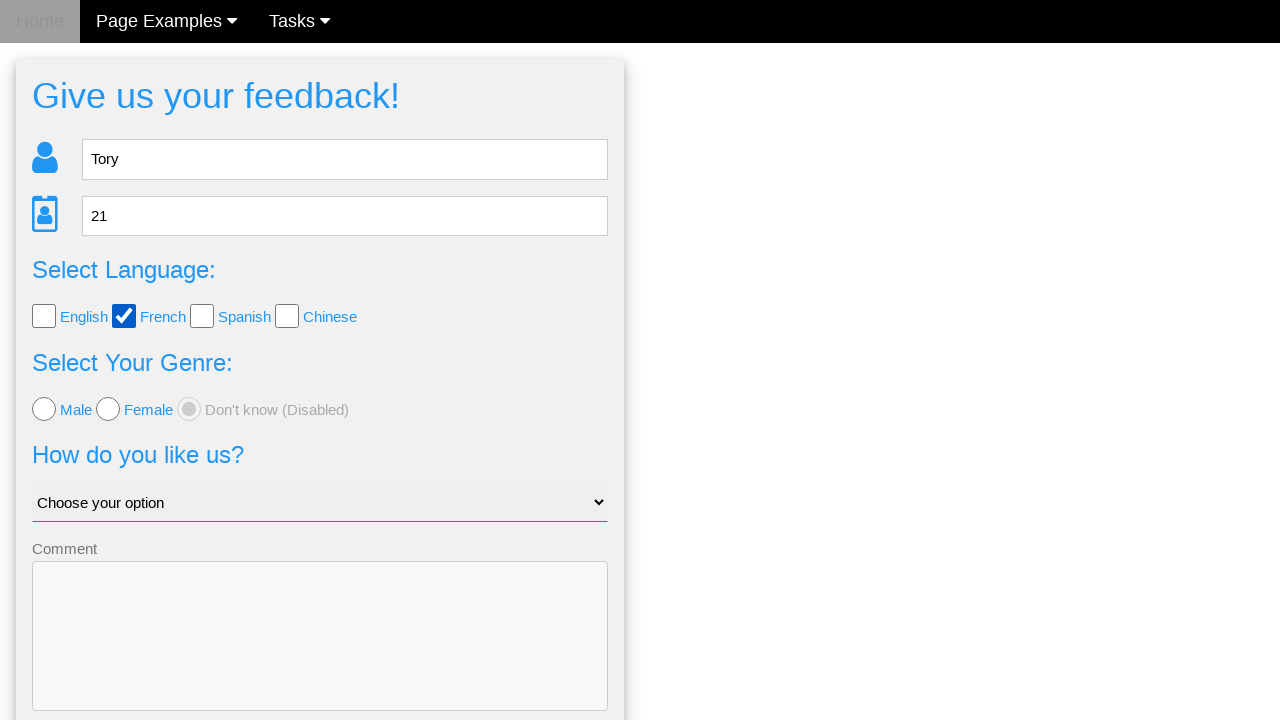

Selected male radio button at (44, 409) on input[value='male']
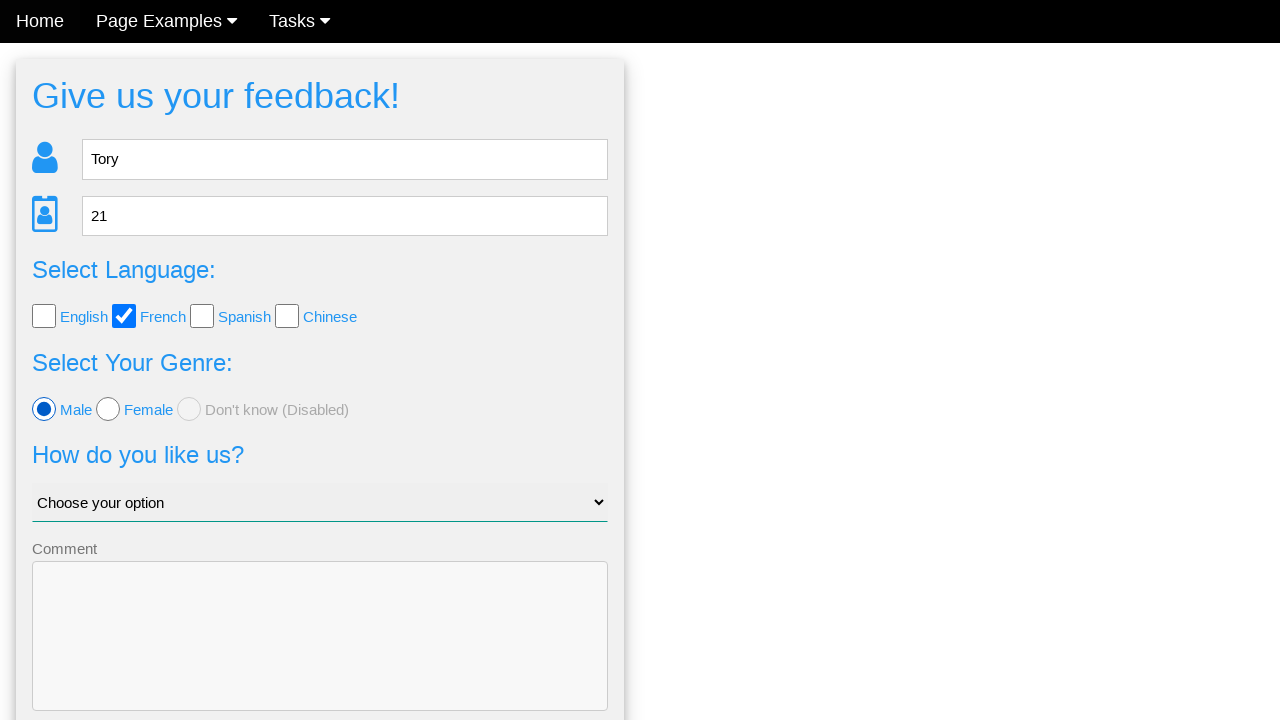

Selected 'Good' from rating dropdown on #like_us
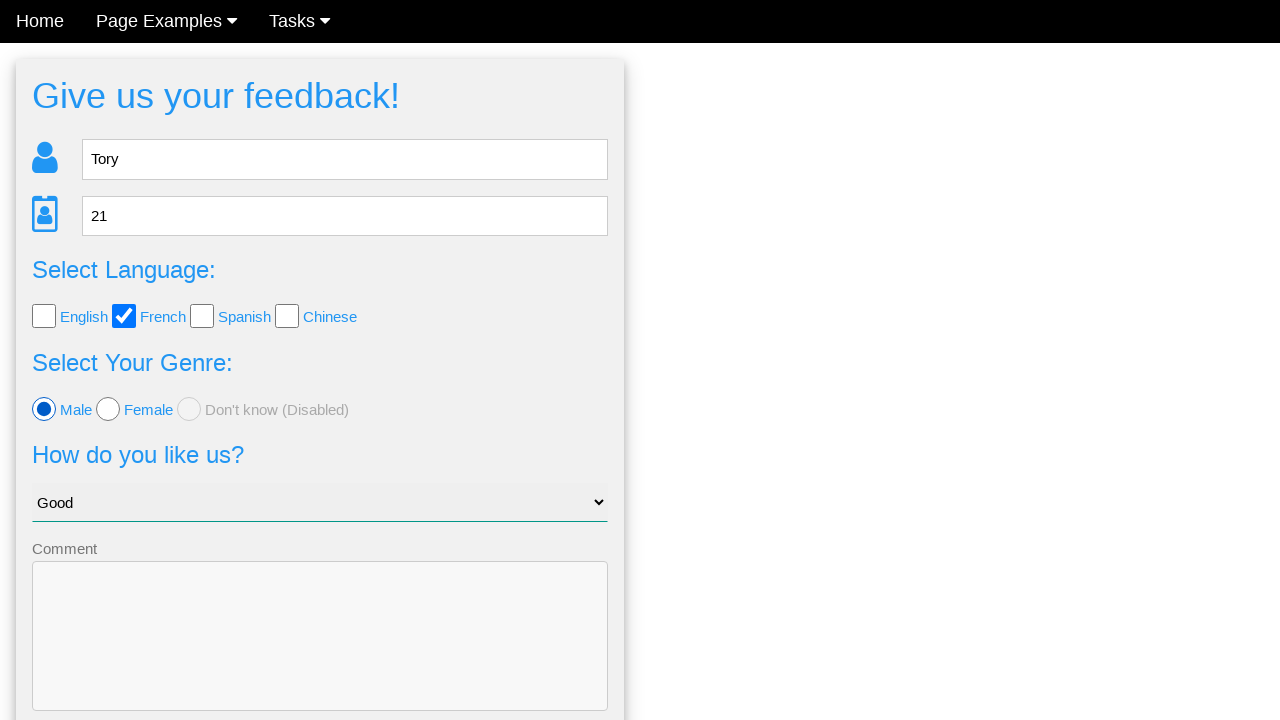

Filled comment field with 'Hi' on #fb_form > form > div:nth-child(6) > textarea
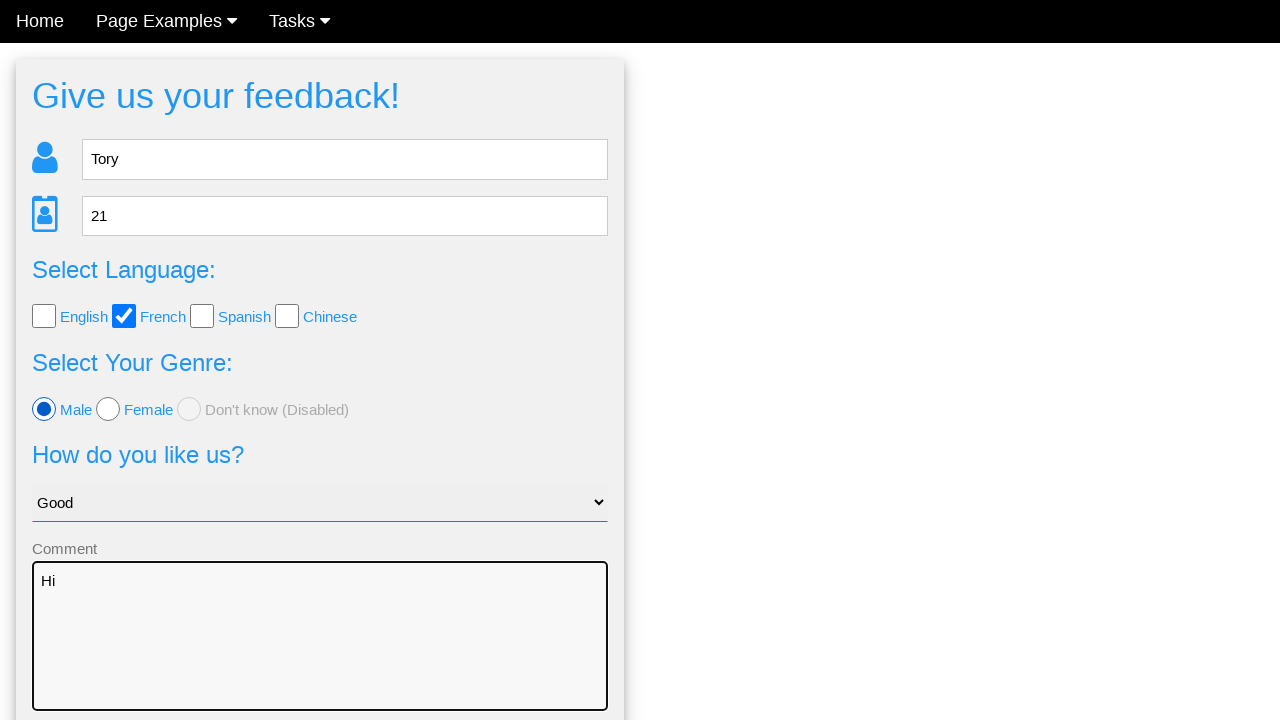

Clicked submit button to send feedback form at (320, 656) on [type='submit']
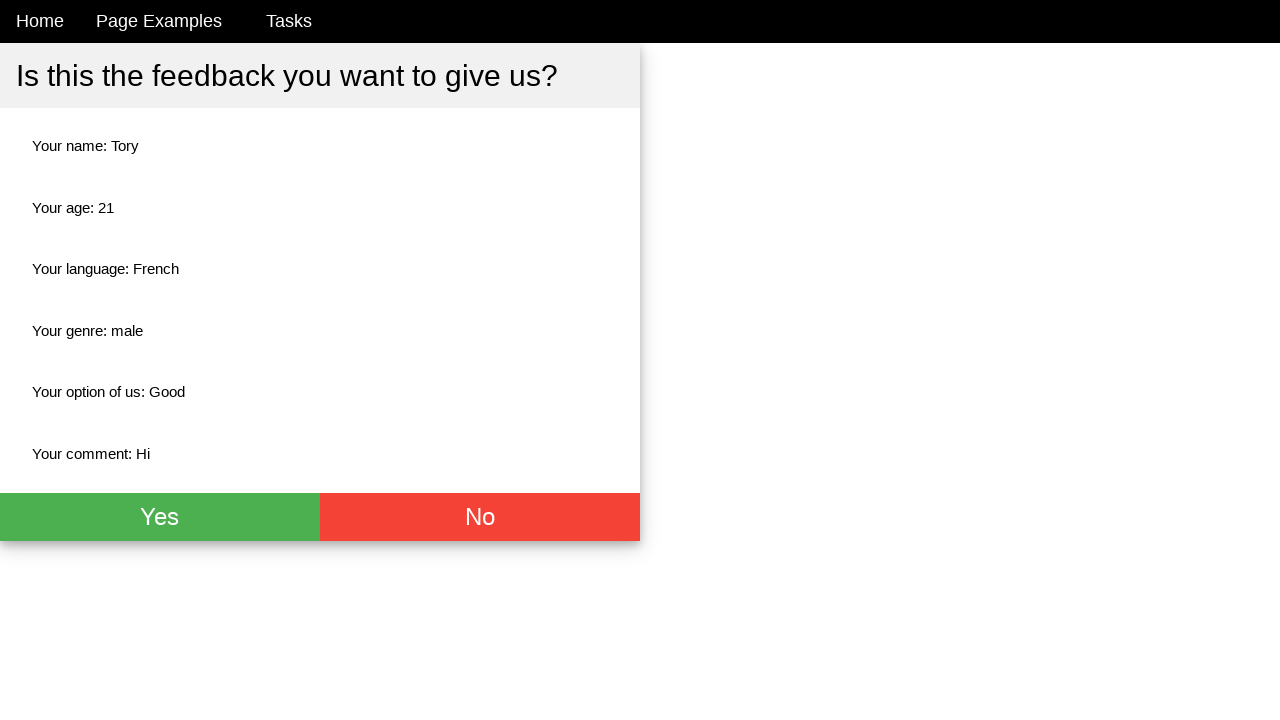

Confirmation page loaded and name field appeared
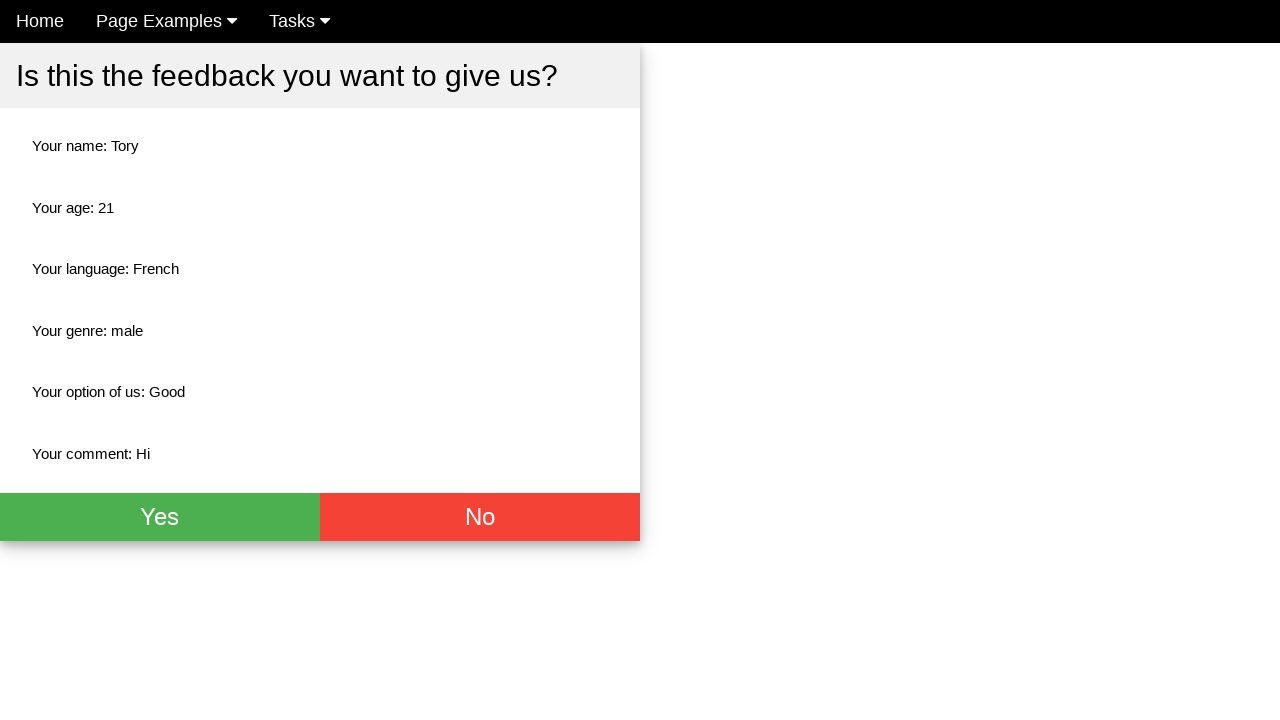

Verified name 'Tory' displayed correctly on confirmation page
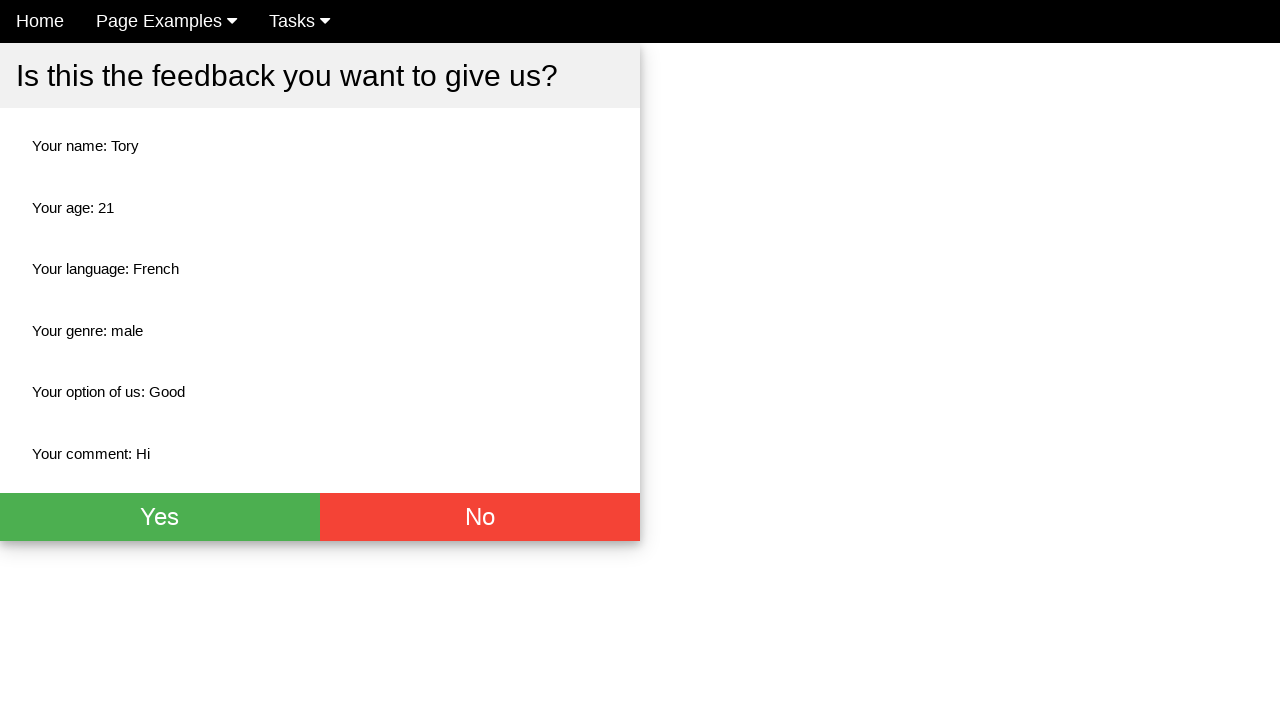

Verified age '21' displayed correctly on confirmation page
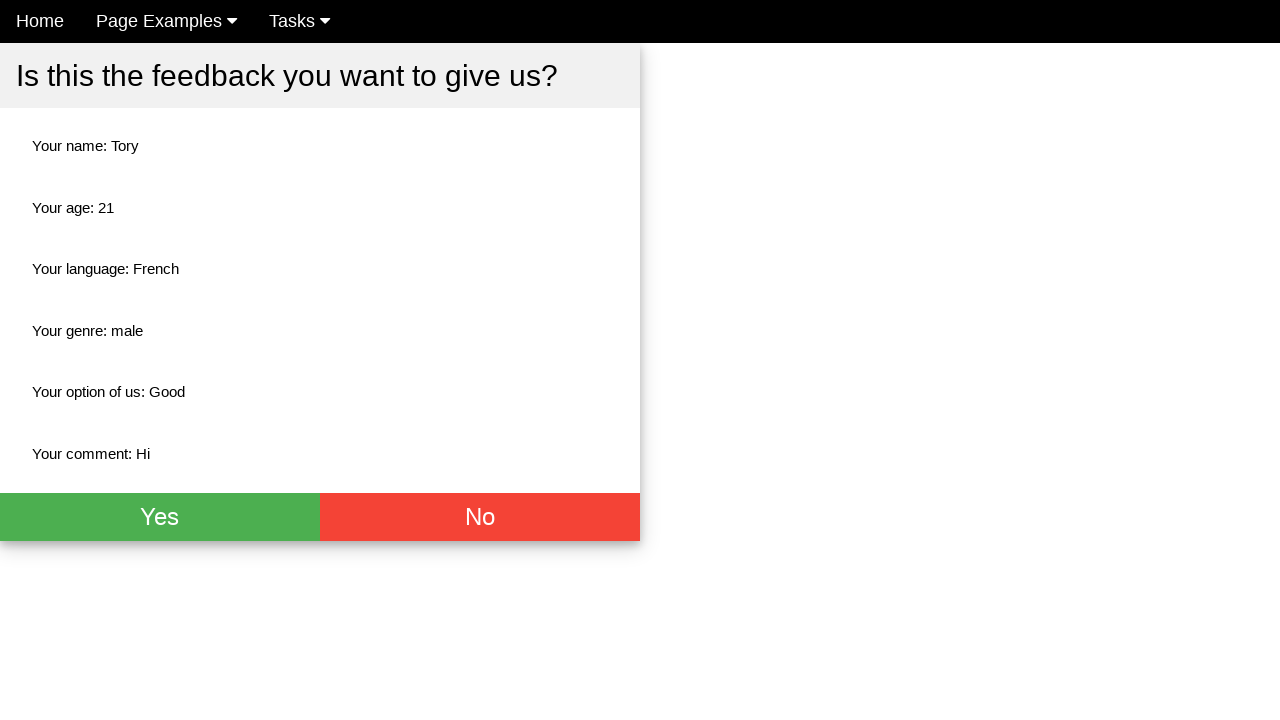

Verified language 'French' displayed correctly on confirmation page
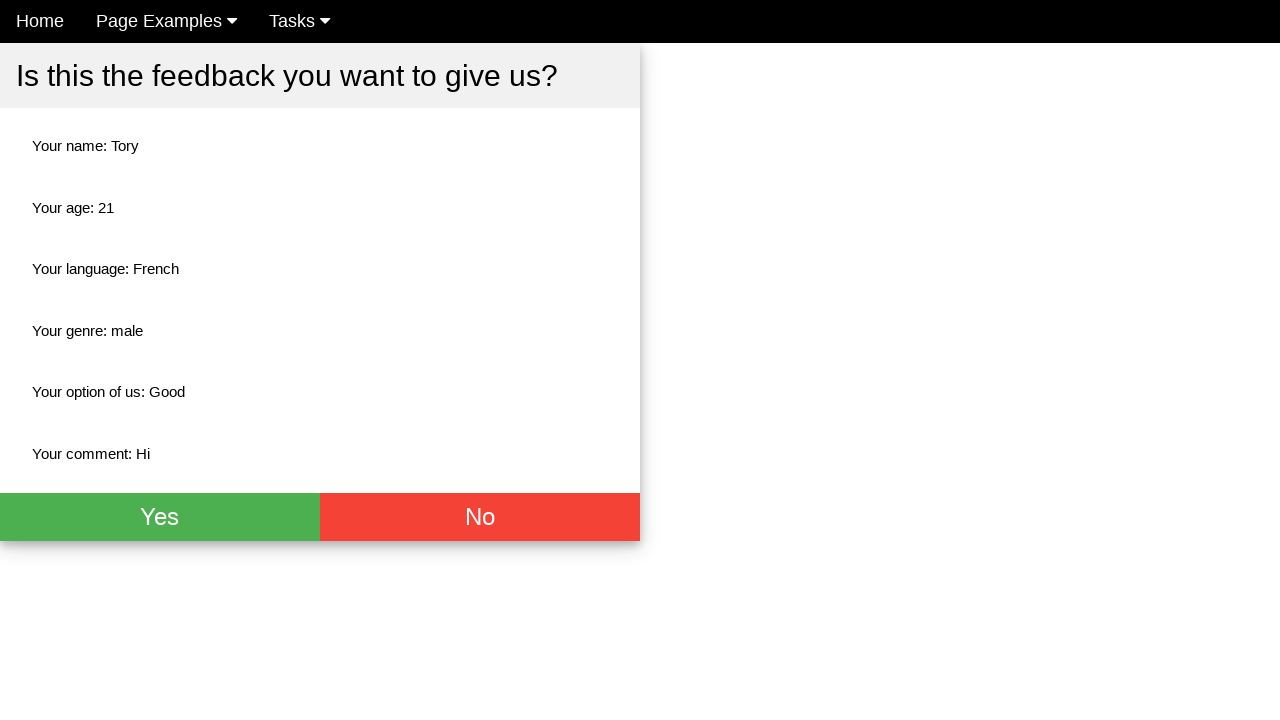

Verified gender 'male' displayed correctly on confirmation page
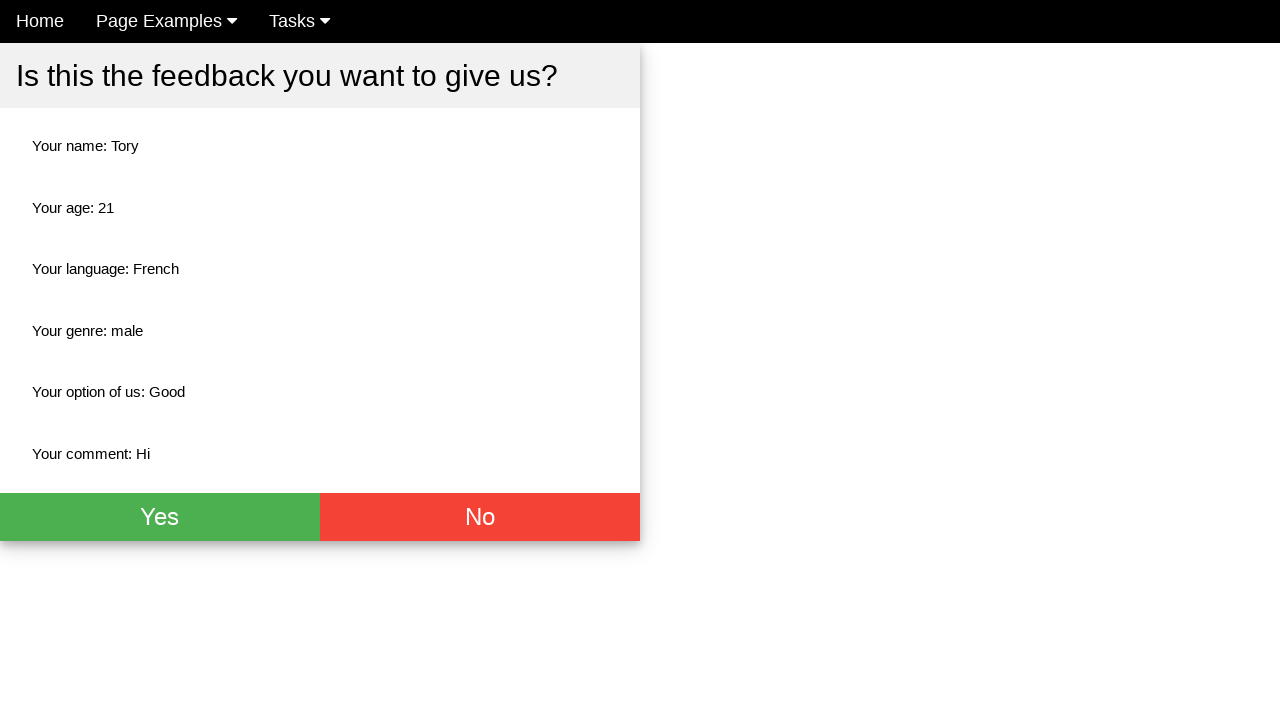

Verified rating 'Good' displayed correctly on confirmation page
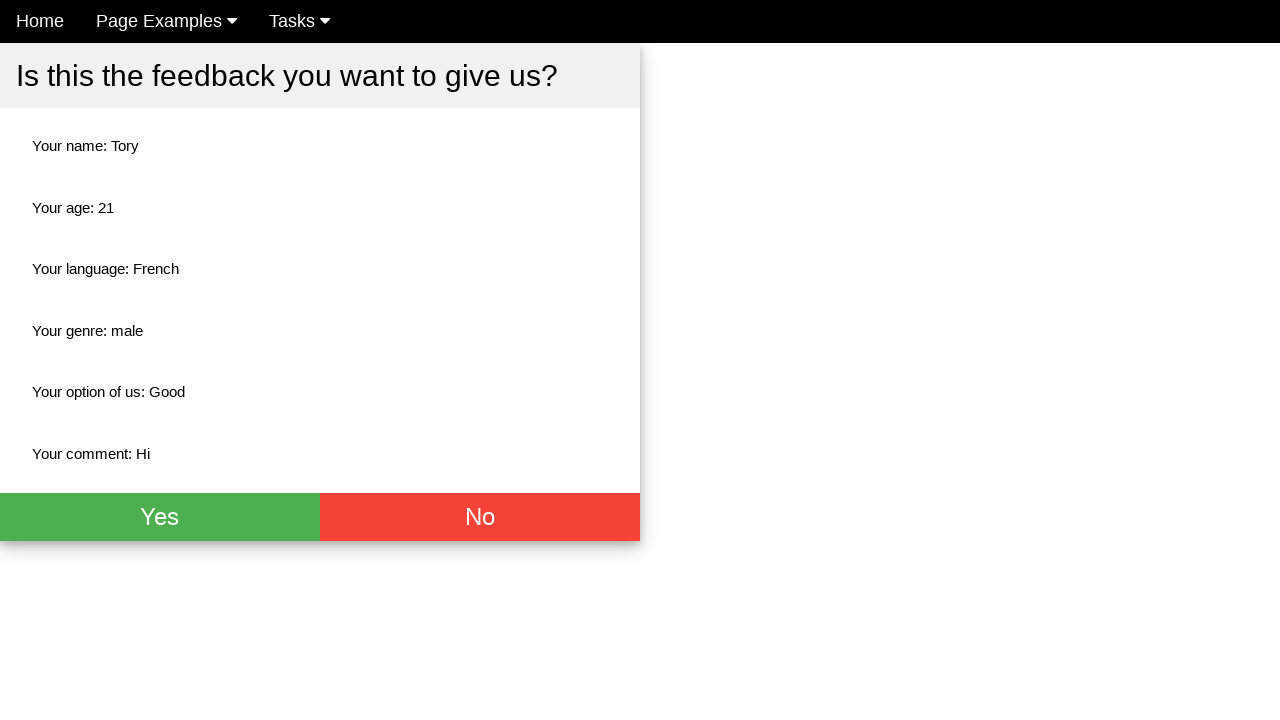

Verified comment 'Hi' displayed correctly on confirmation page
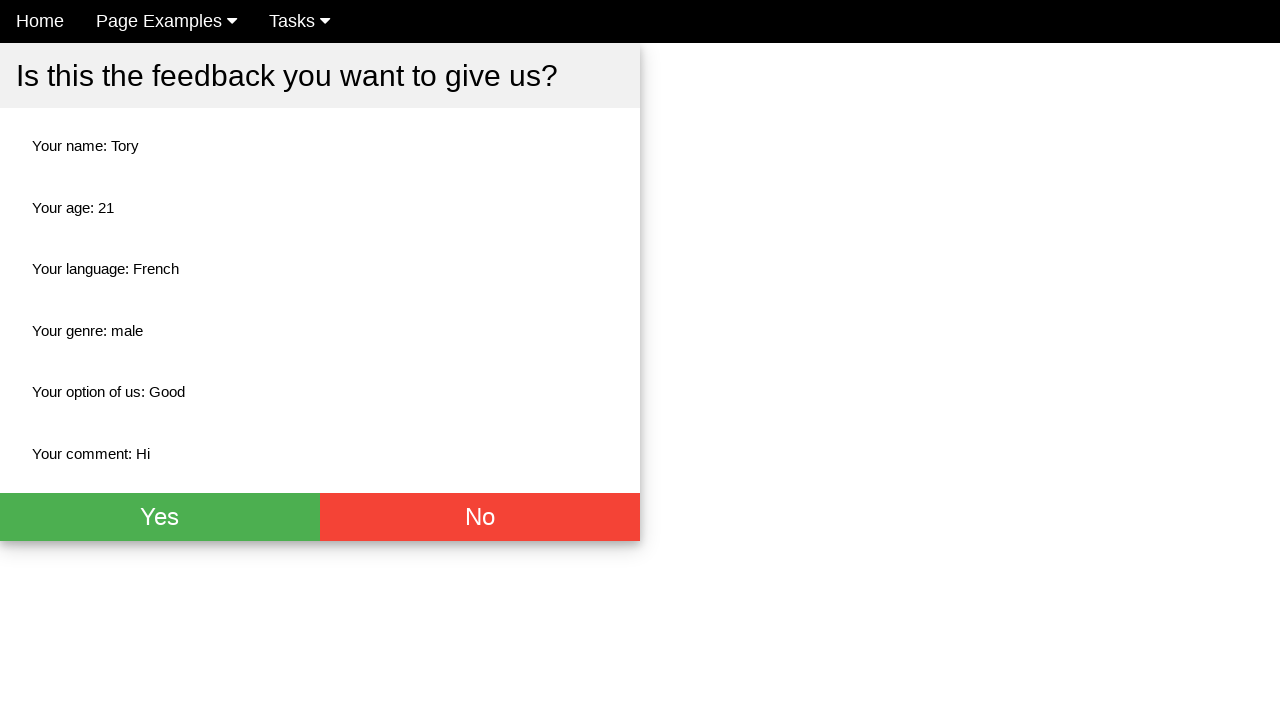

Verified first button on confirmation page is visible
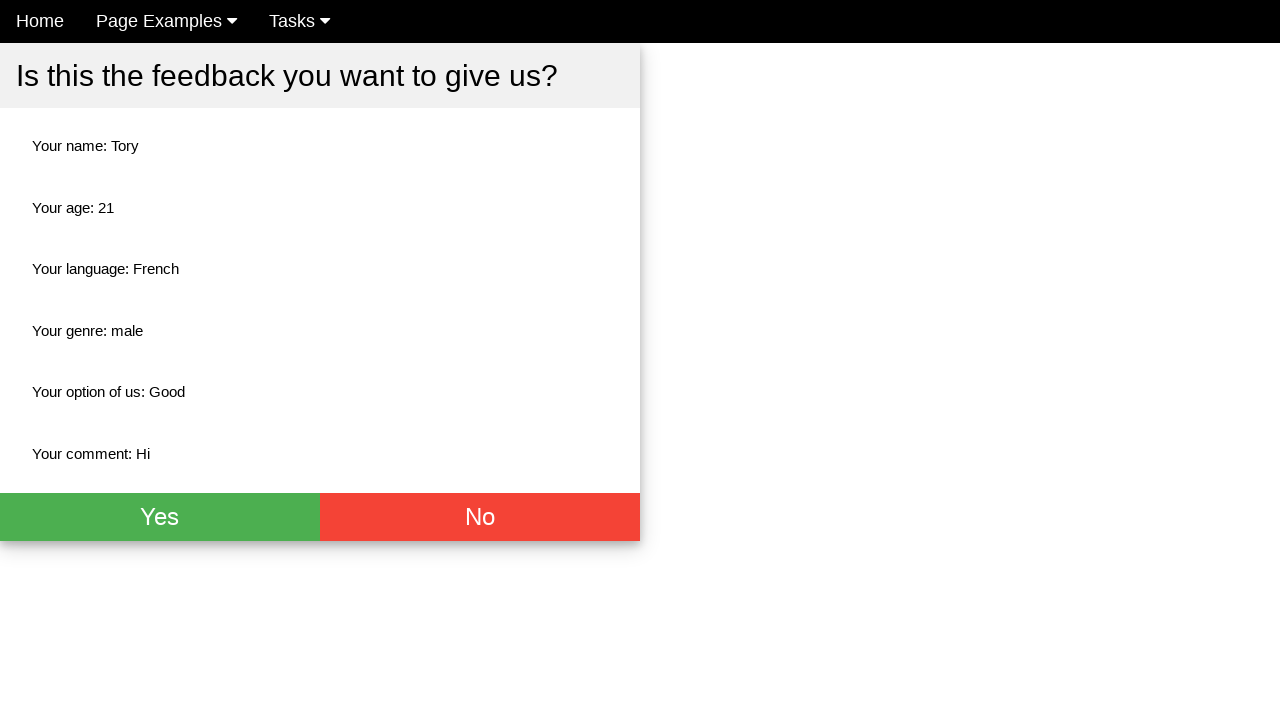

Verified second button on confirmation page is visible
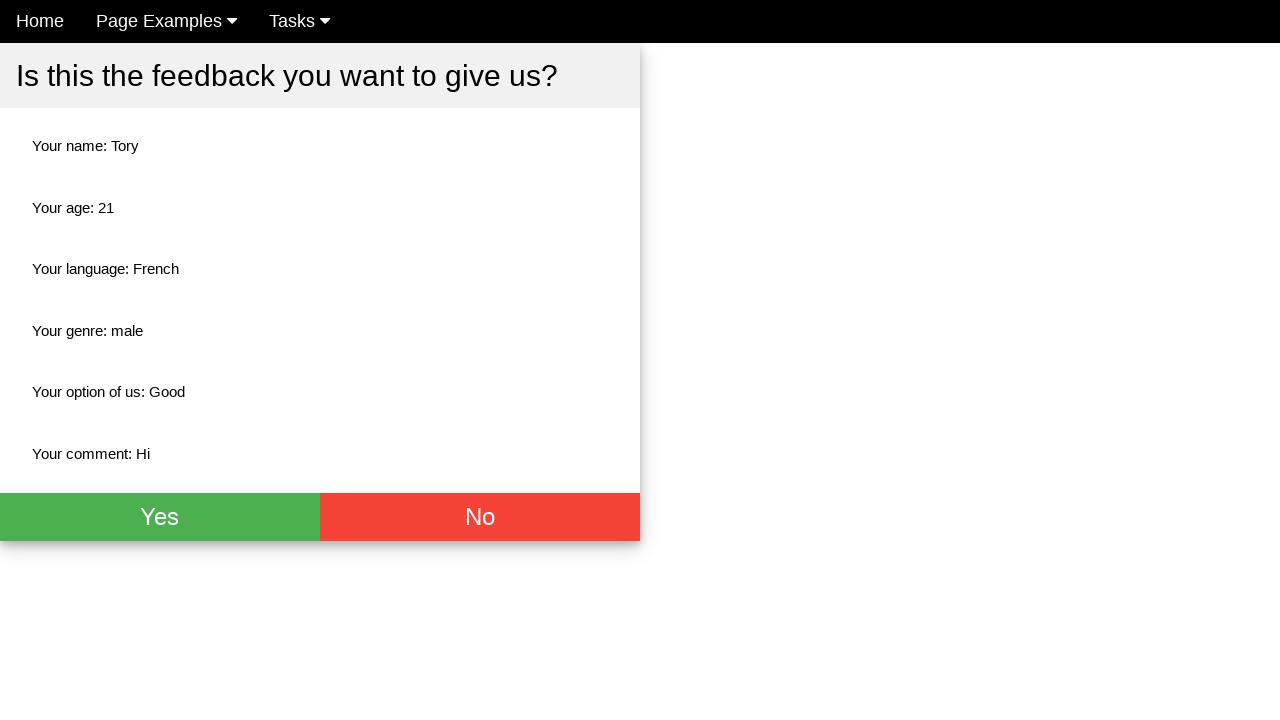

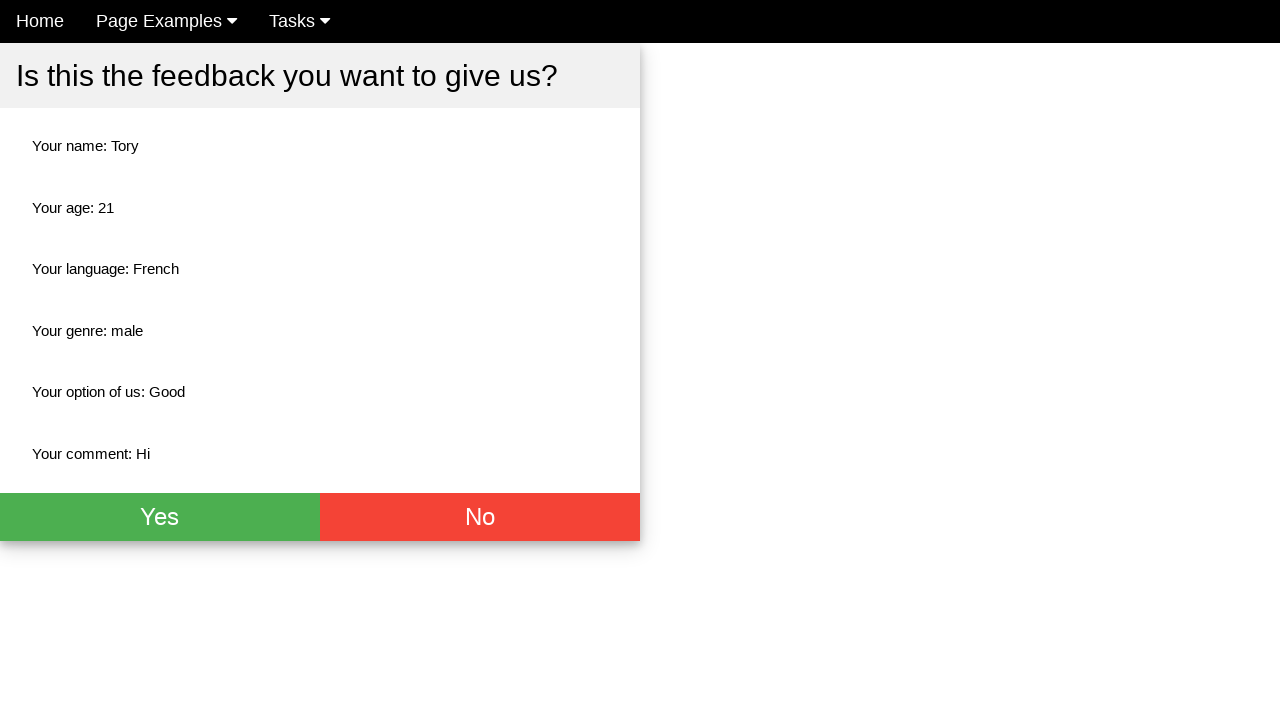